Tests the multi-select autocomplete functionality by typing partial color names (Re, Blu, Blac) and verifying they auto-complete to full color names (Red, Blue, Black)

Starting URL: https://demoqa.com/auto-complete

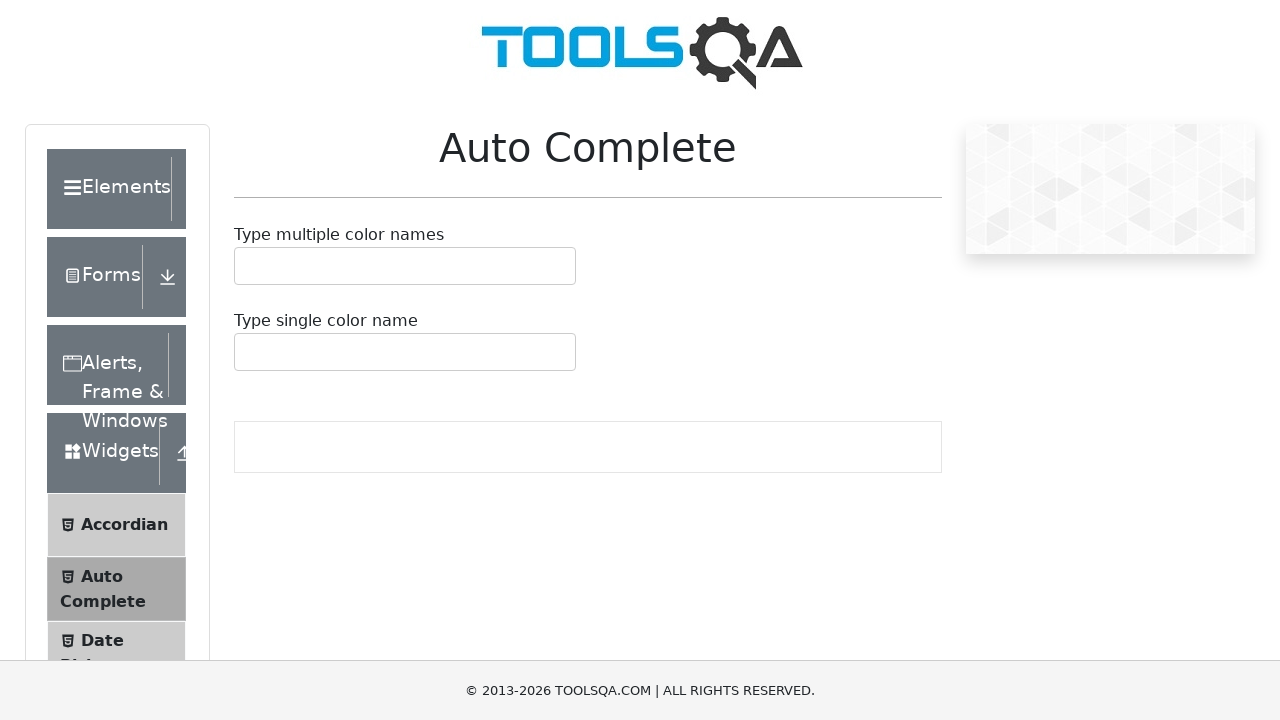

Filled multi-select input with partial color name 'Re' on #autoCompleteMultipleInput
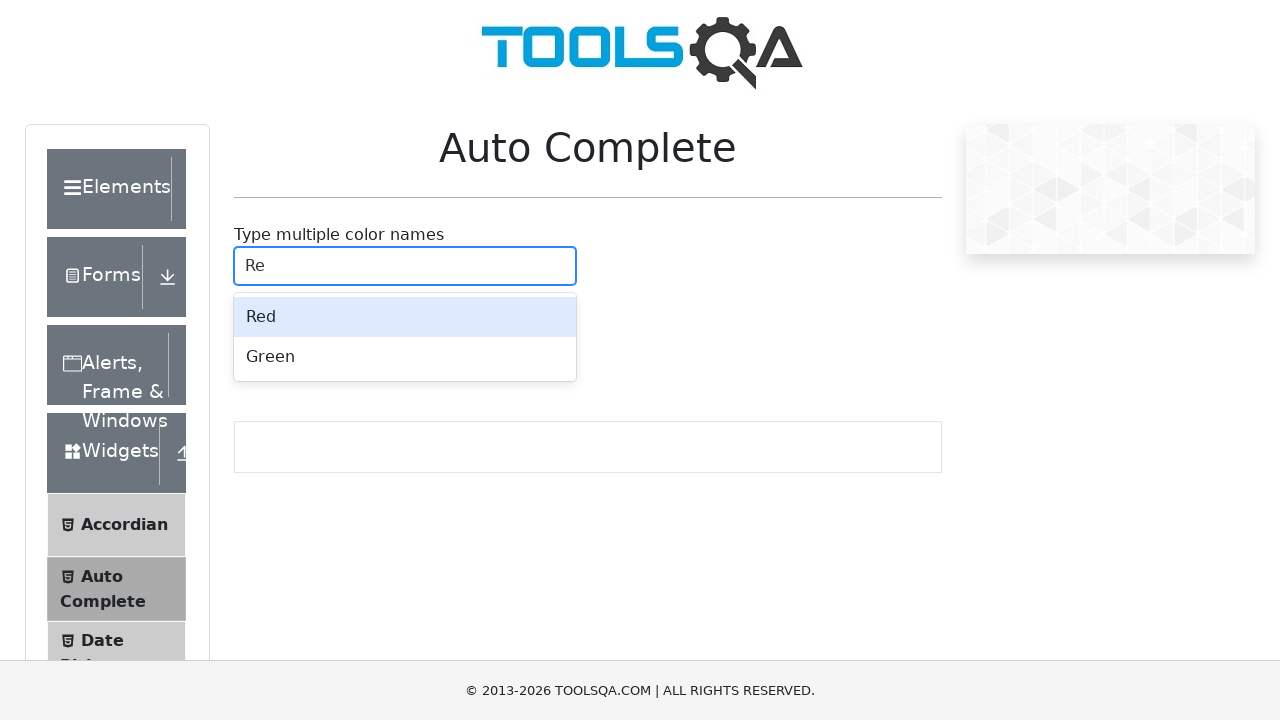

Pressed Enter to select auto-completed color for 'Re' on #autoCompleteMultipleInput
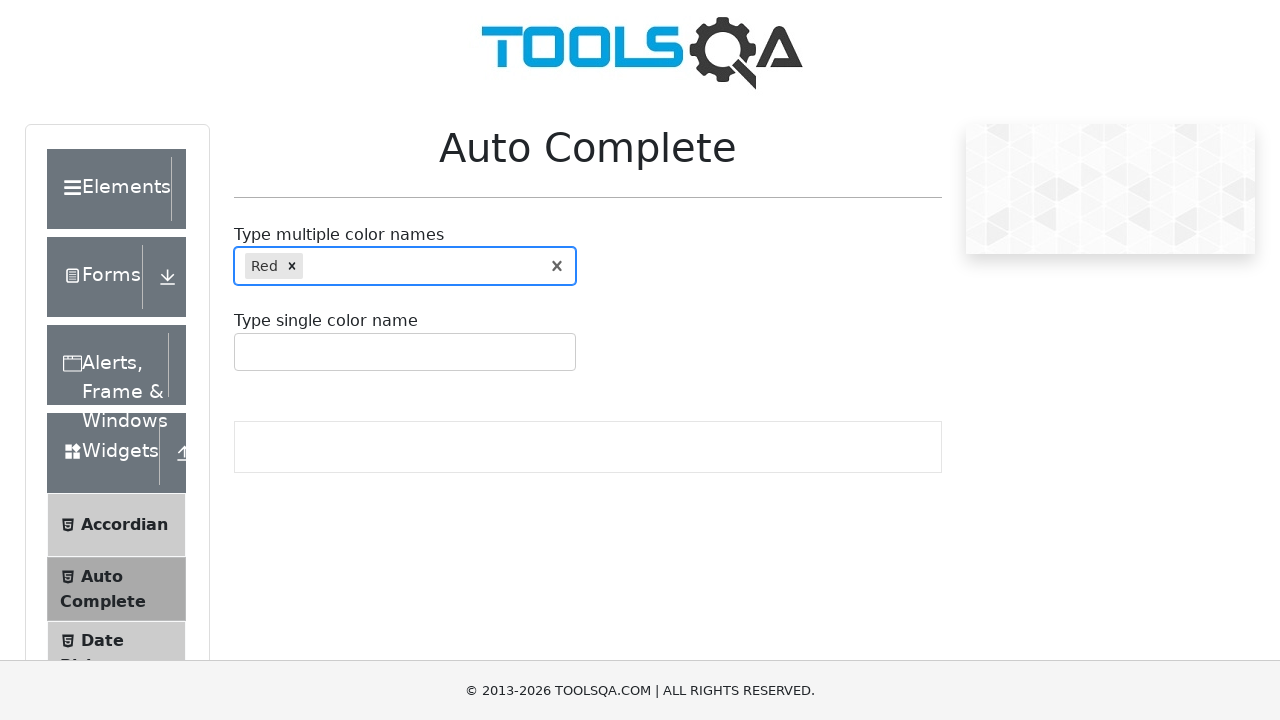

Filled multi-select input with partial color name 'Blu' on #autoCompleteMultipleInput
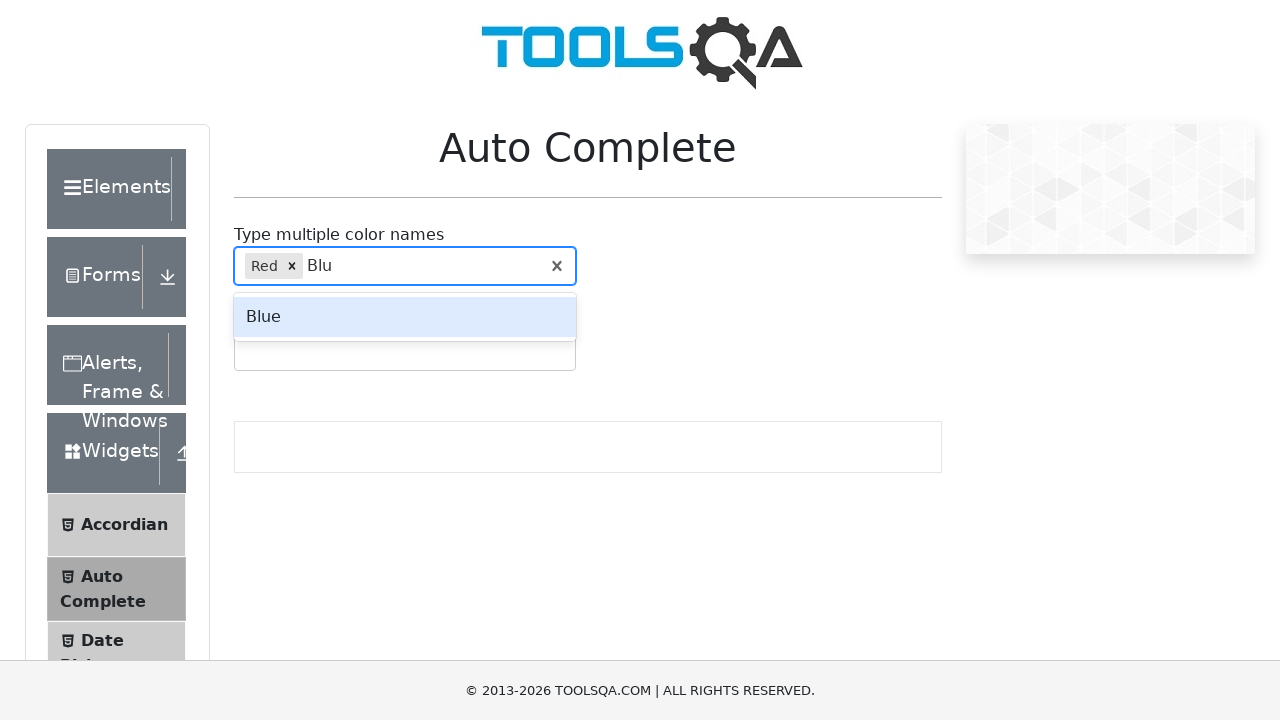

Pressed Enter to select auto-completed color for 'Blu' on #autoCompleteMultipleInput
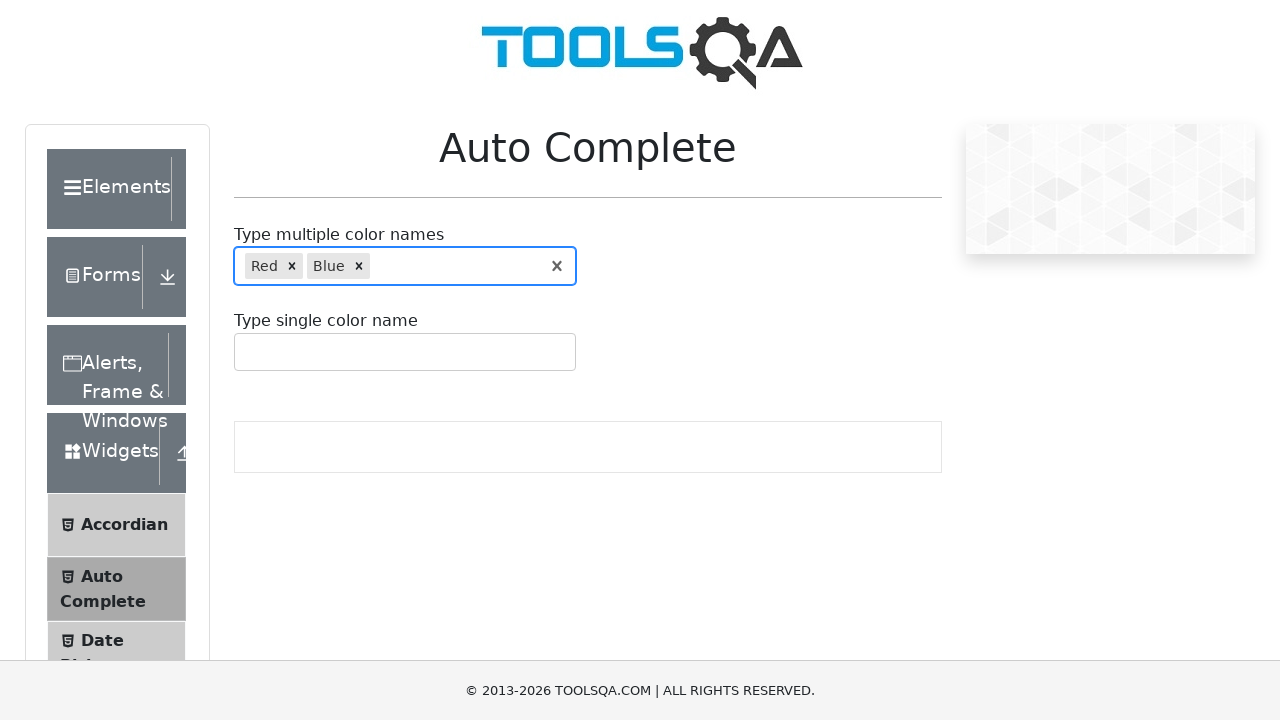

Filled multi-select input with partial color name 'Blac' on #autoCompleteMultipleInput
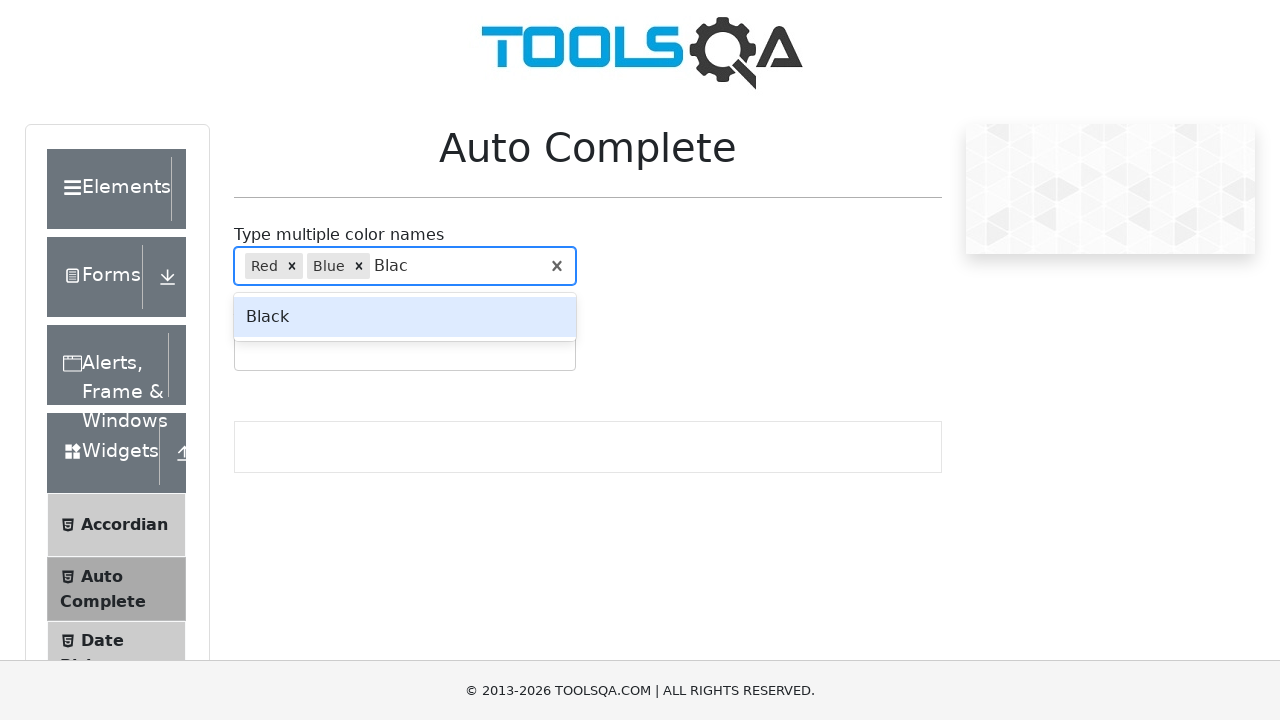

Pressed Enter to select auto-completed color for 'Blac' on #autoCompleteMultipleInput
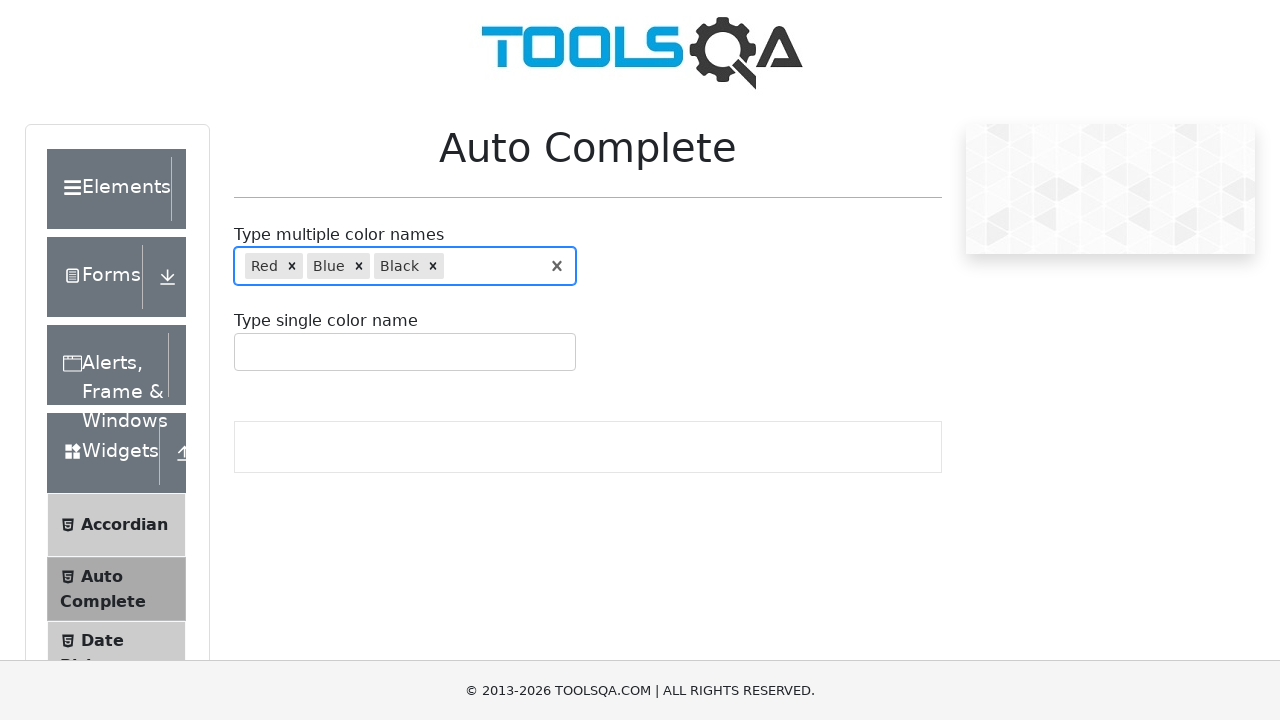

Waited for autocomplete selections to load
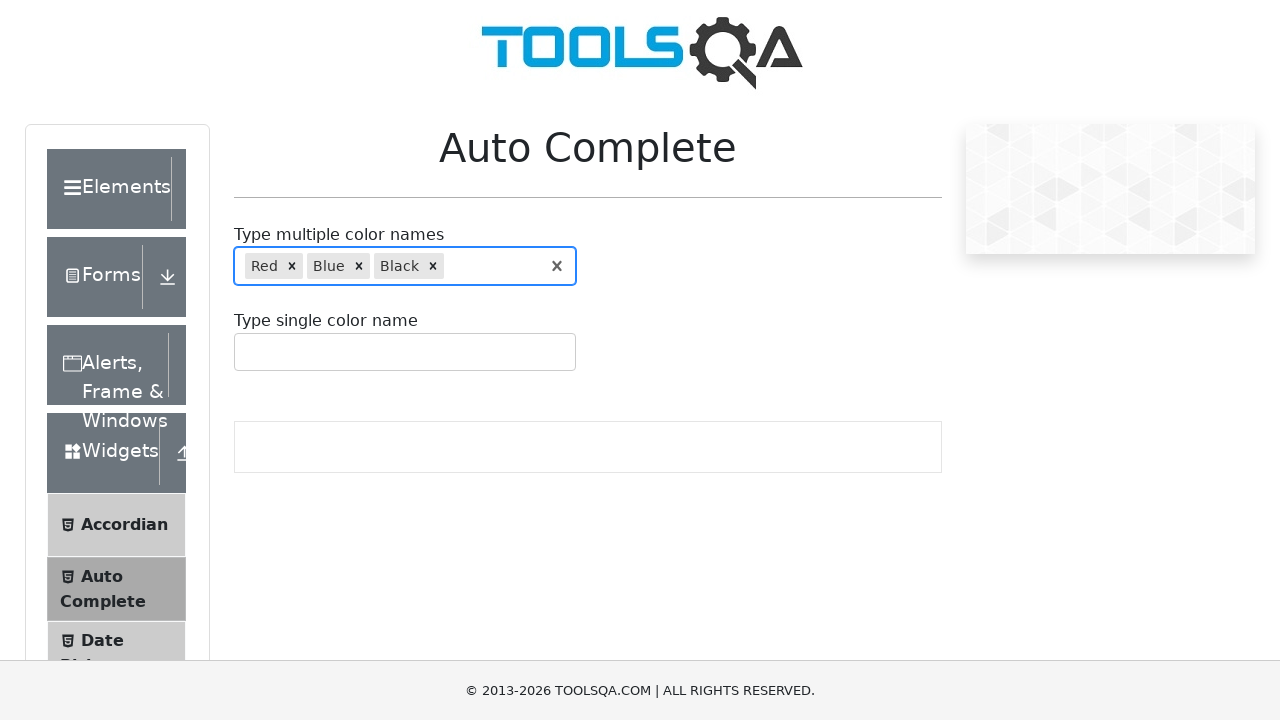

Verified that selected color at position 0 is 'Red'
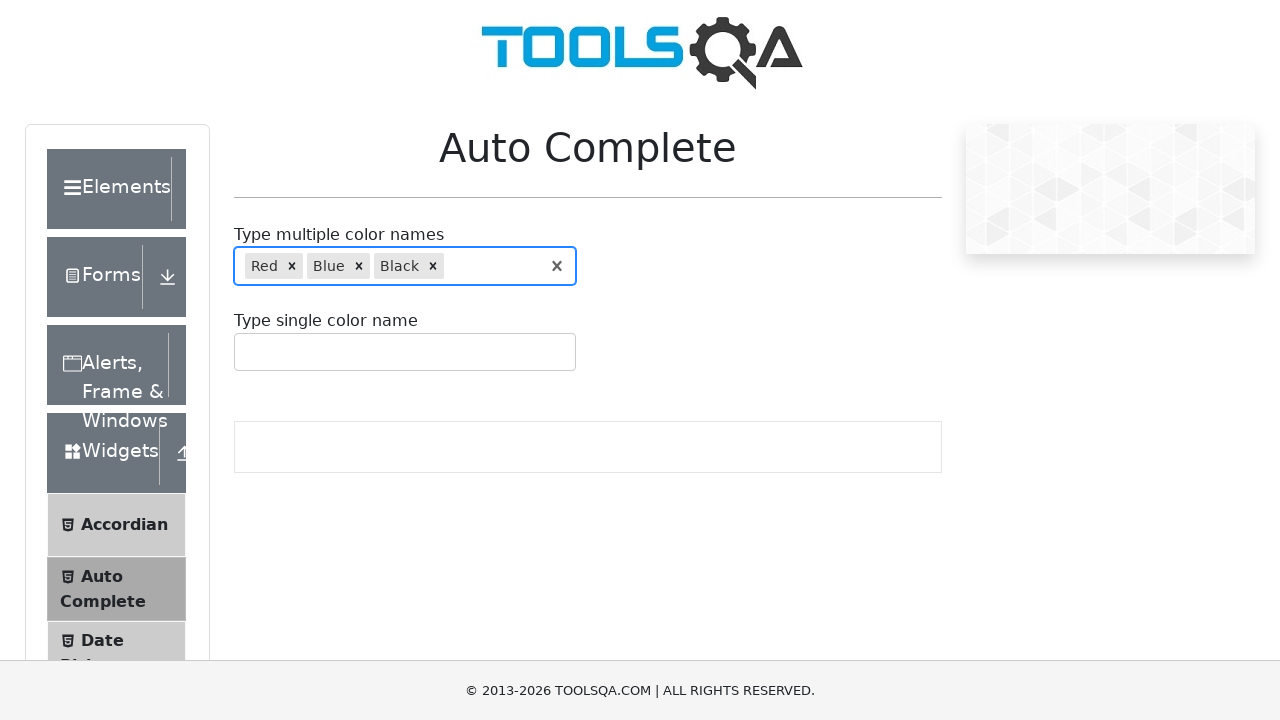

Verified that selected color at position 1 is 'Blue'
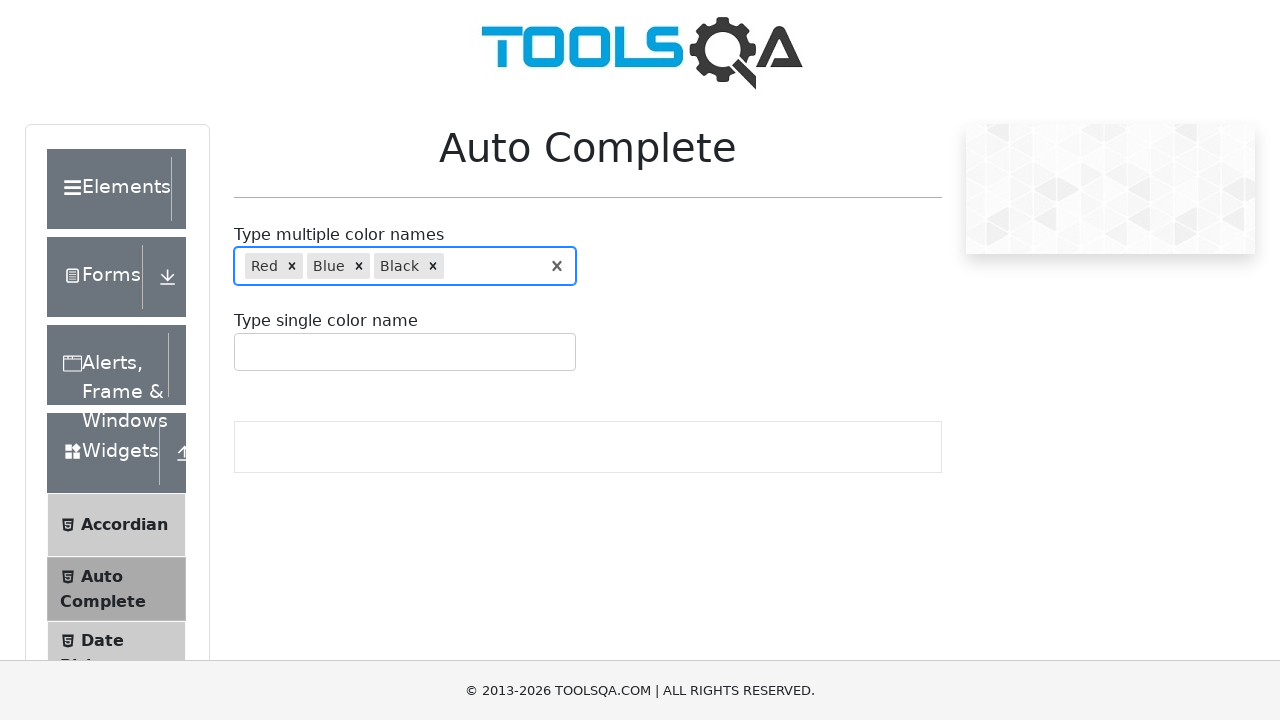

Verified that selected color at position 2 is 'Black'
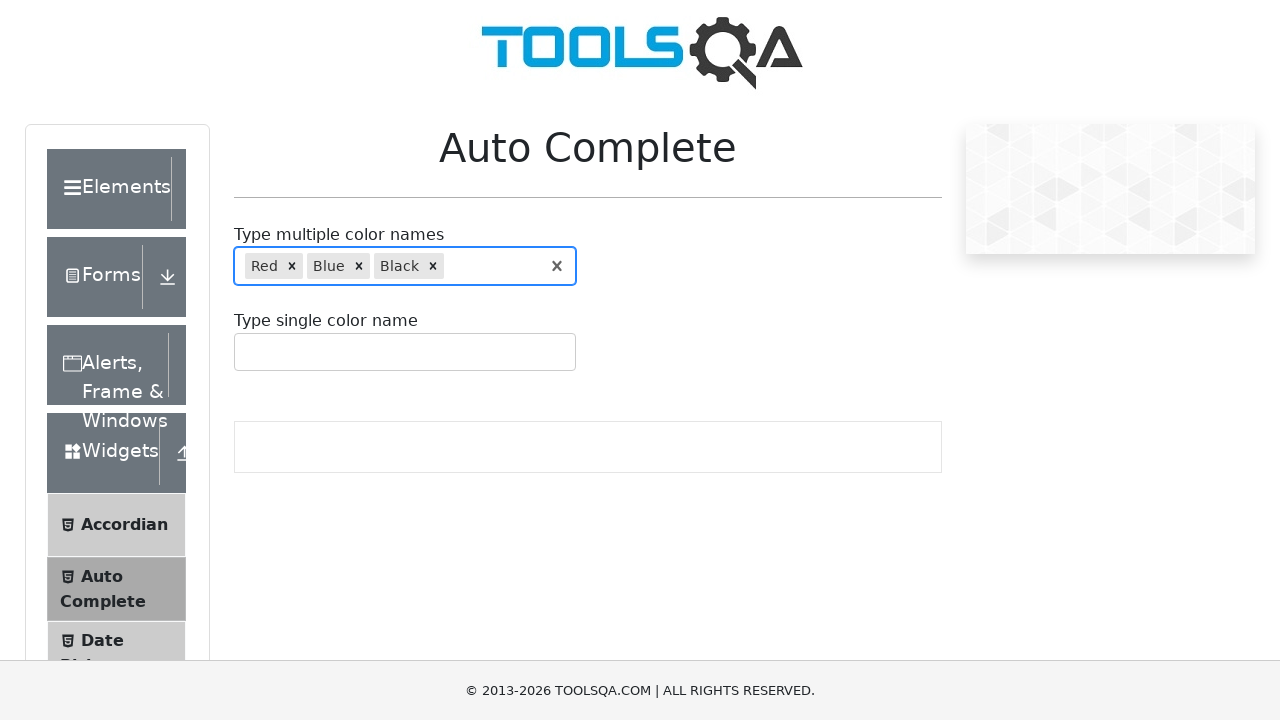

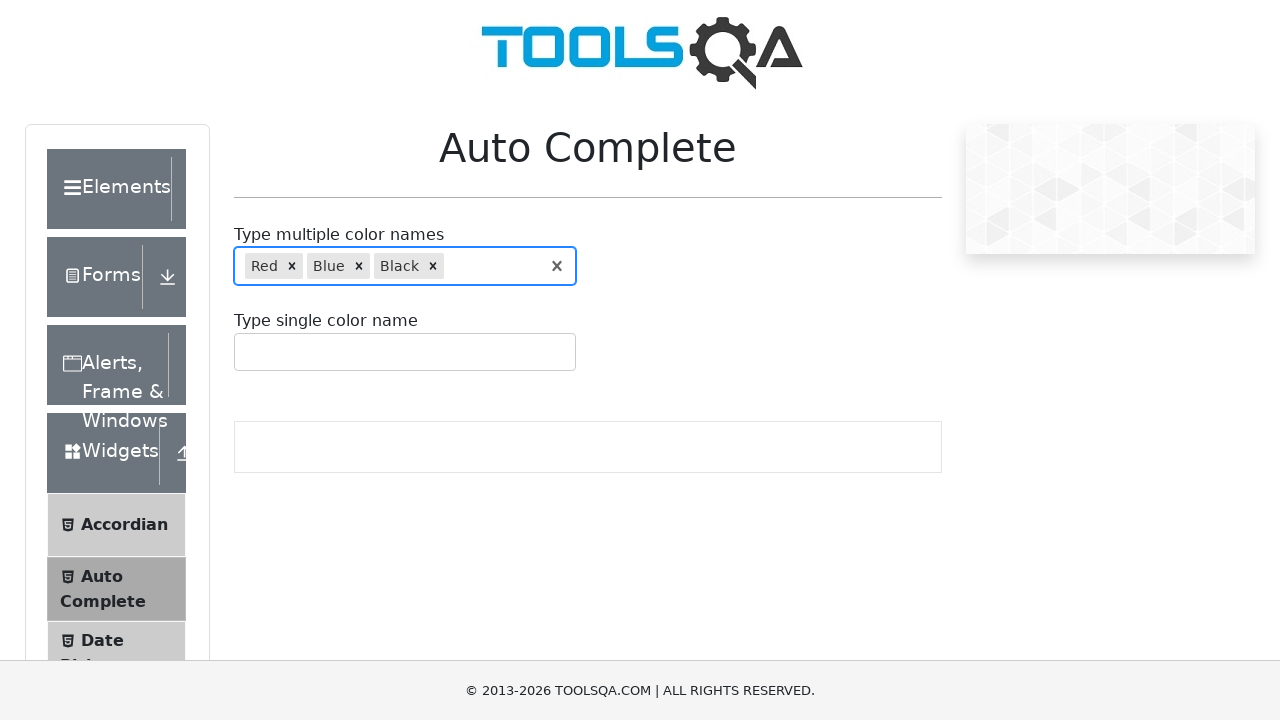